Tests sorting table2 (with semantic class attributes) by the Dues column in ascending order using class selectors

Starting URL: http://the-internet.herokuapp.com/tables

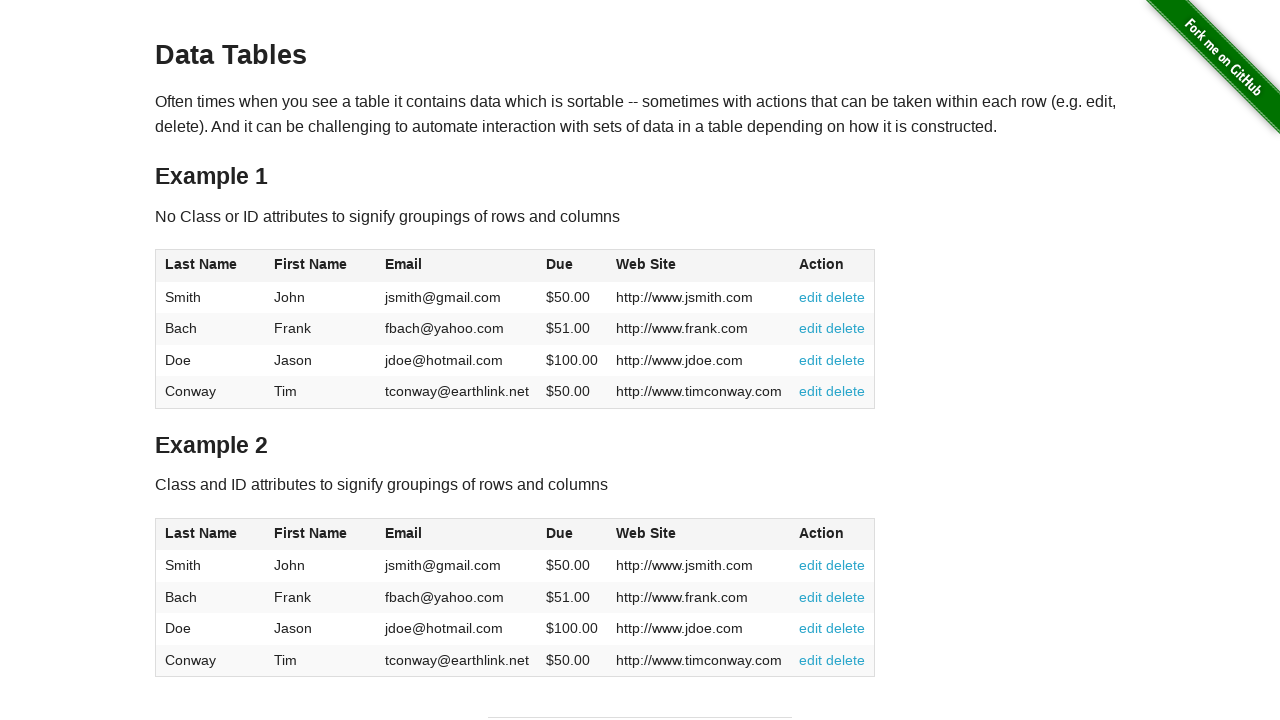

Clicked Dues column header in table2 to sort by class selector at (560, 533) on #table2 thead .dues
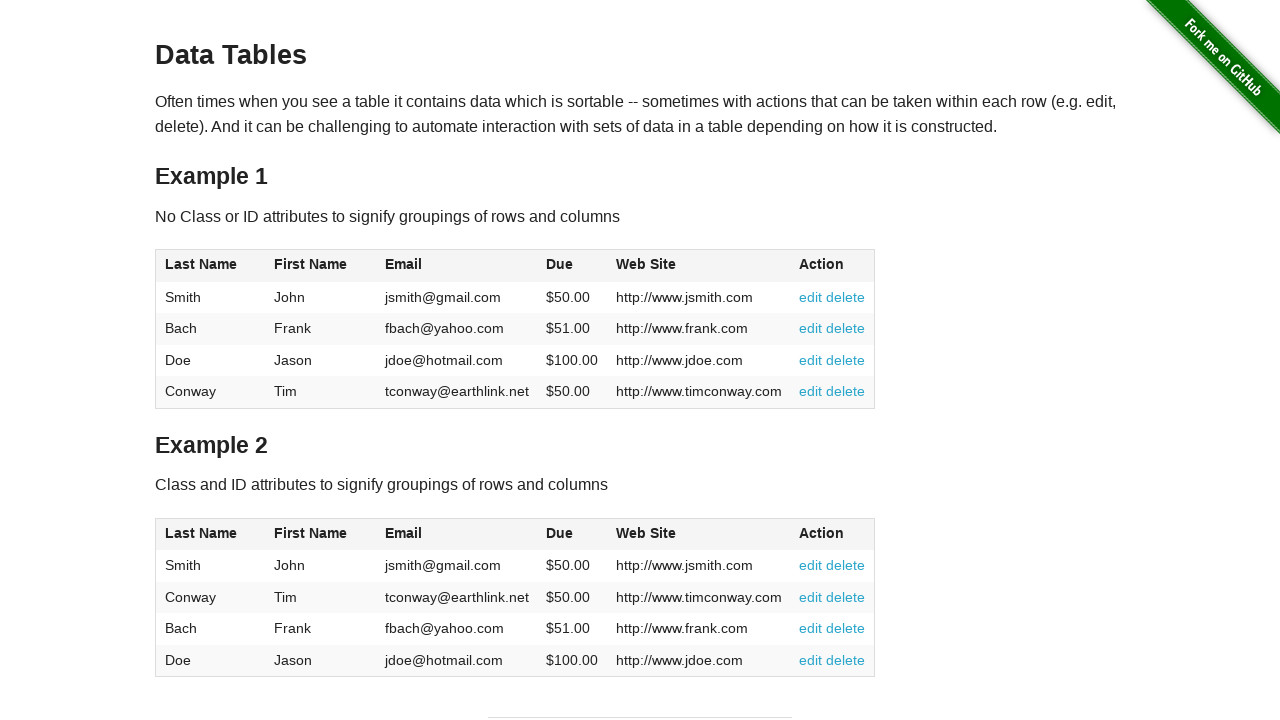

Table2 tbody with Dues column data loaded after sorting
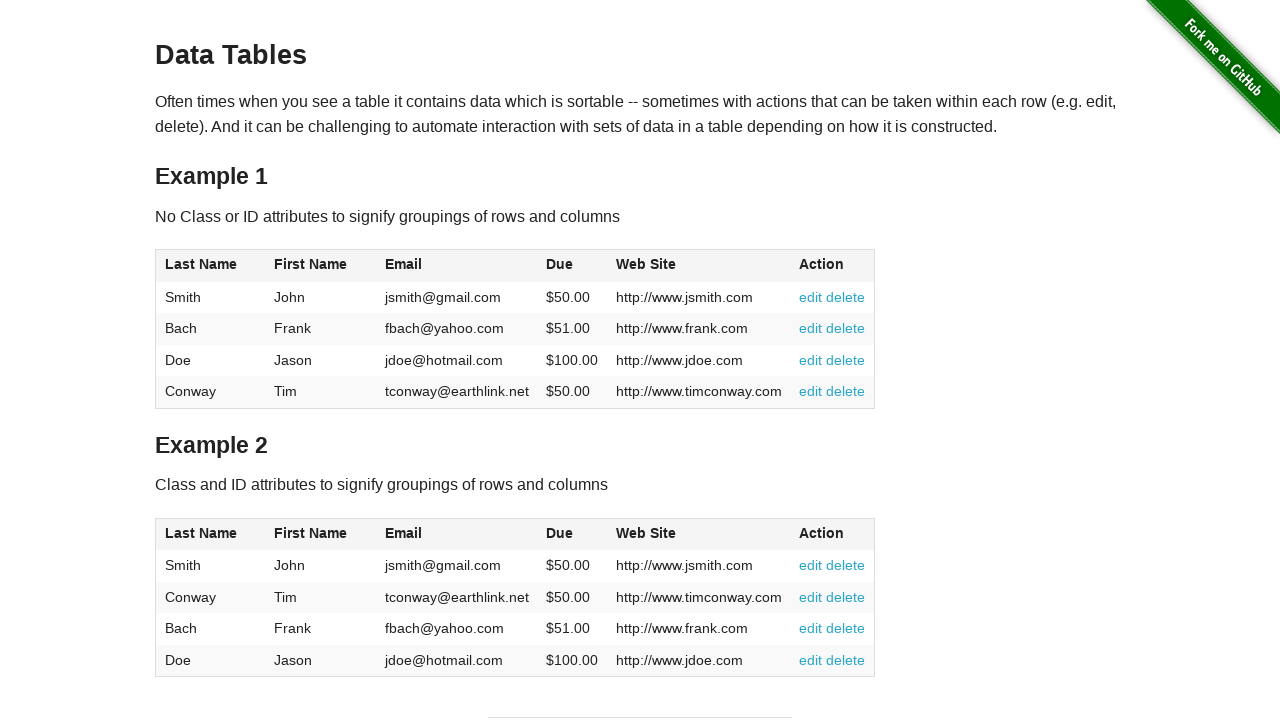

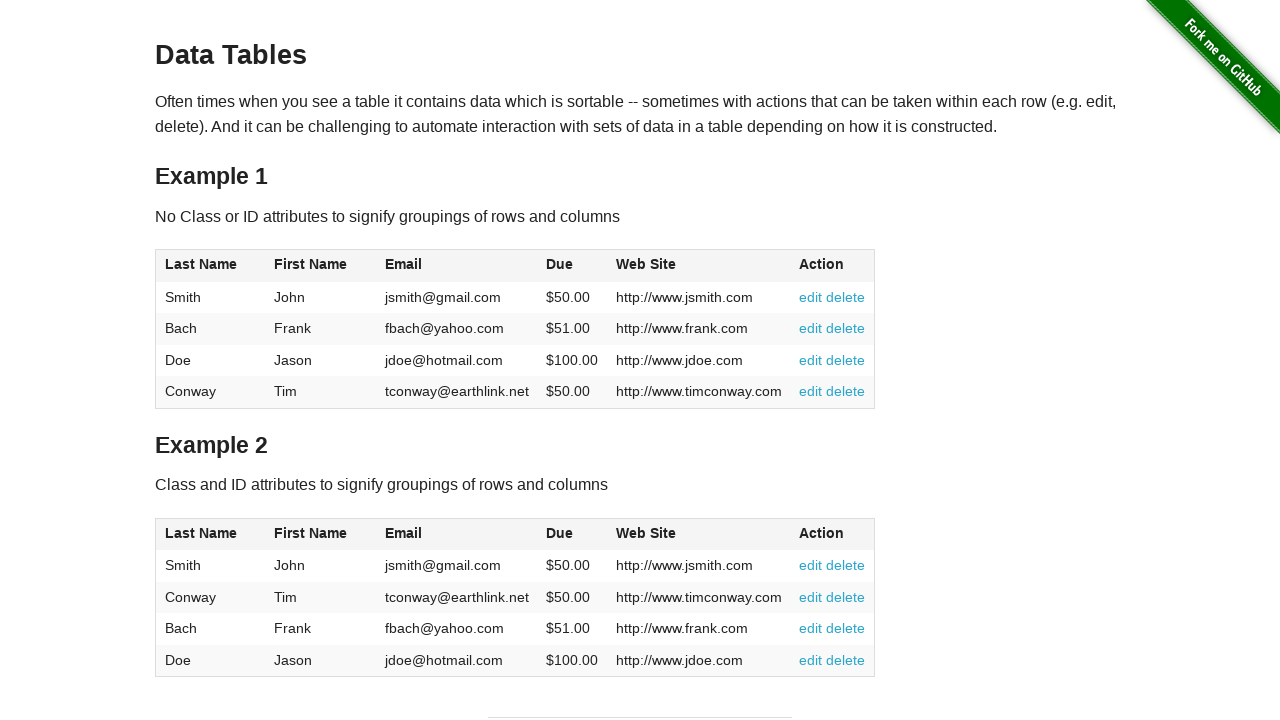